Tests the DemoQA Dynamic Properties page by clicking buttons that become enabled after a delay and observing color changes.

Starting URL: https://demoqa.com

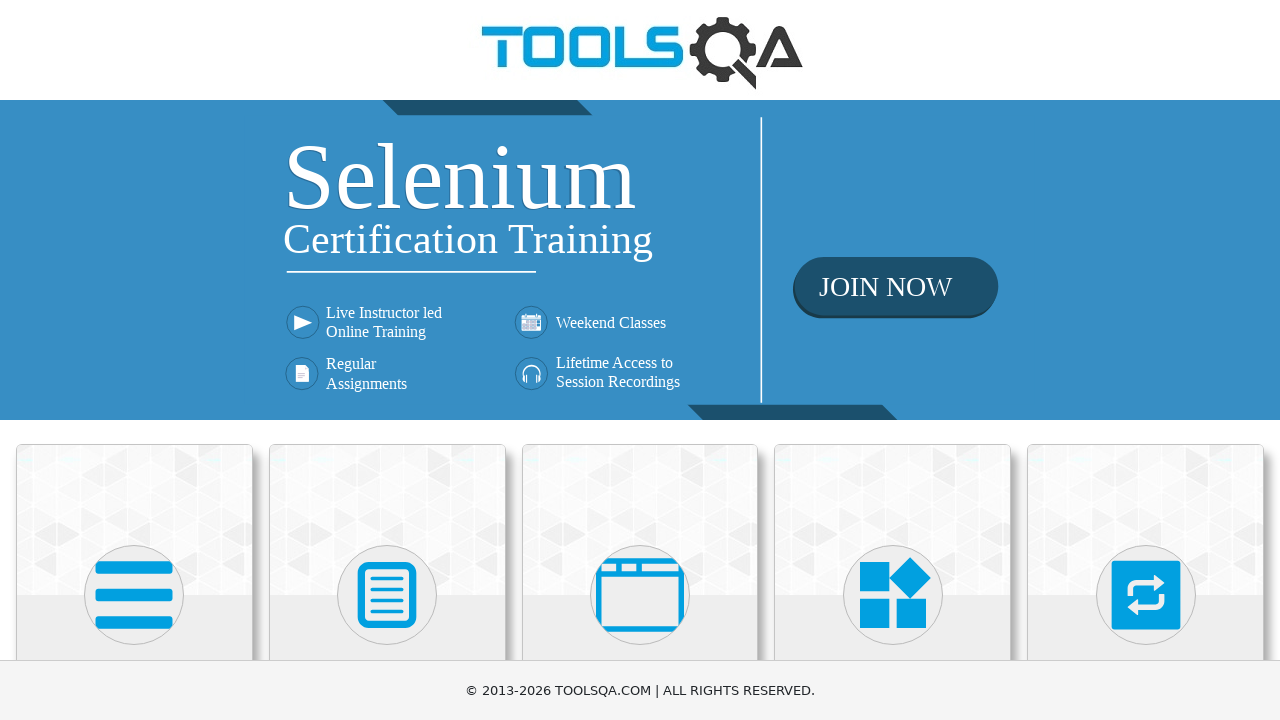

Clicked on Elements menu card at (134, 595) on (//div[@class='avatar mx-auto white'])[1]
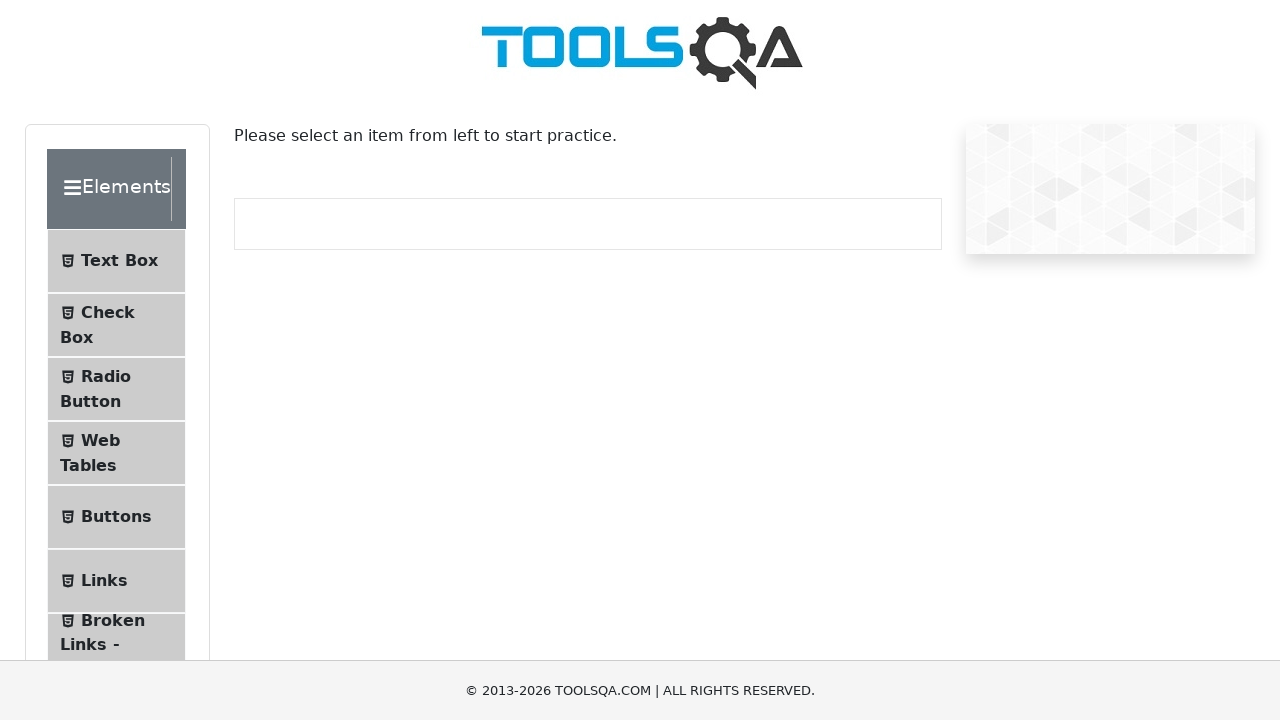

Clicked on Dynamic Properties submenu at (116, 360) on #item-8
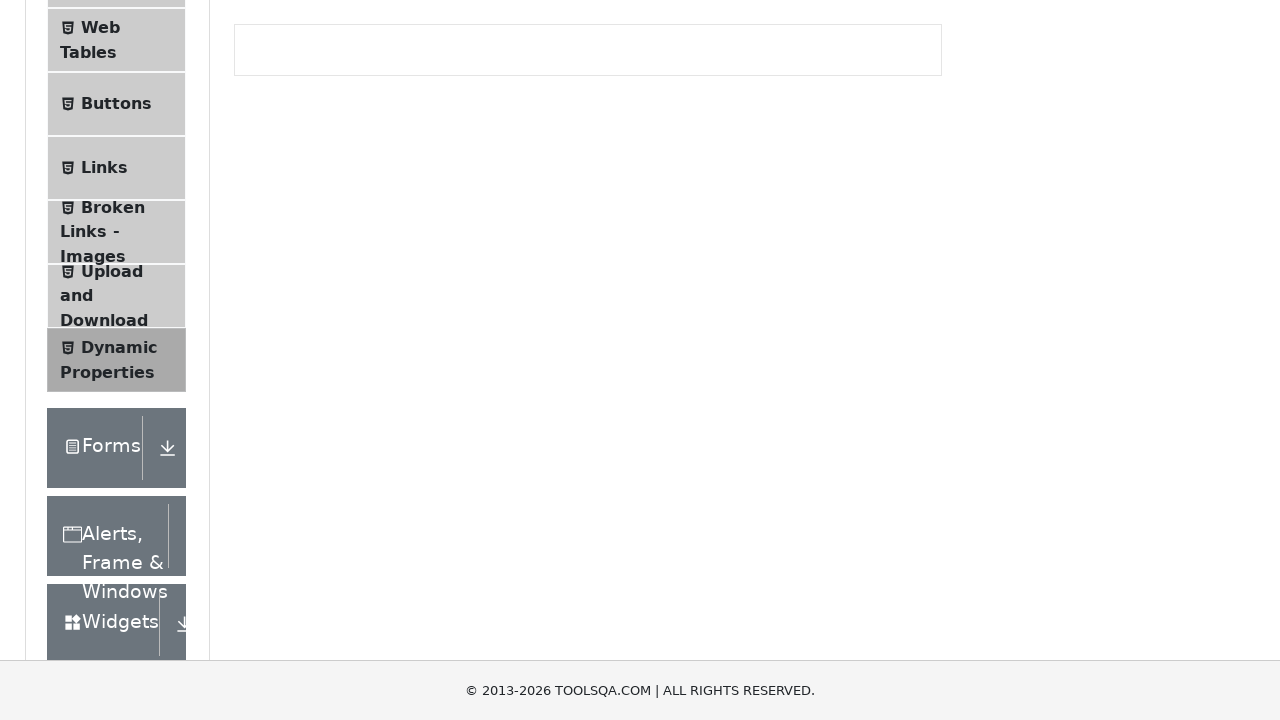

Waited for enable button to become enabled
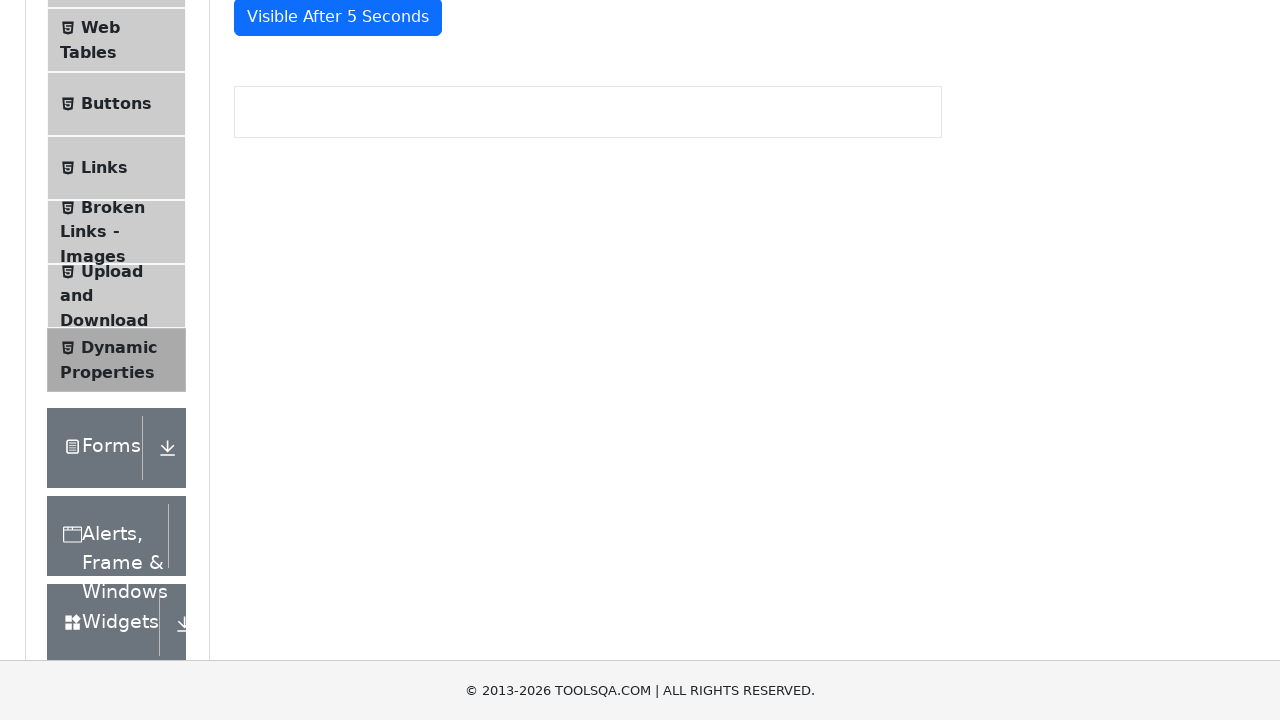

Clicked the enable button at (333, 306) on #enableAfter
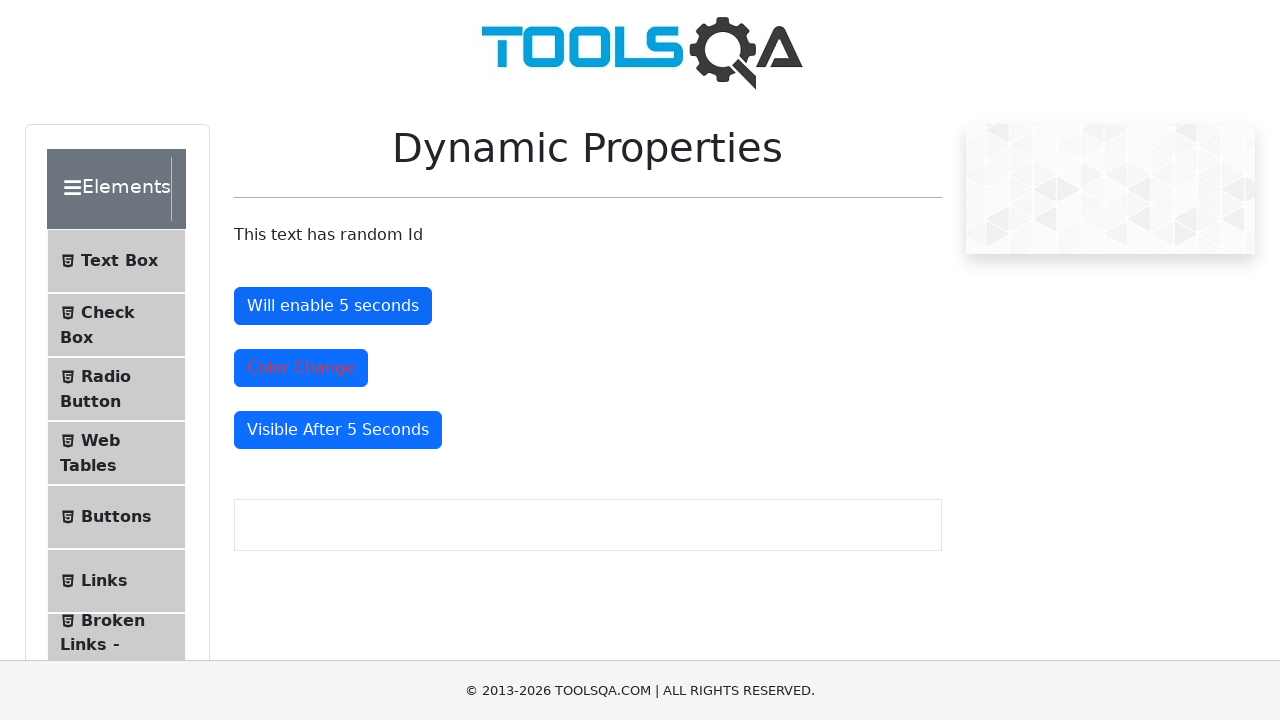

Clicked color change button at (301, 368) on #colorChange
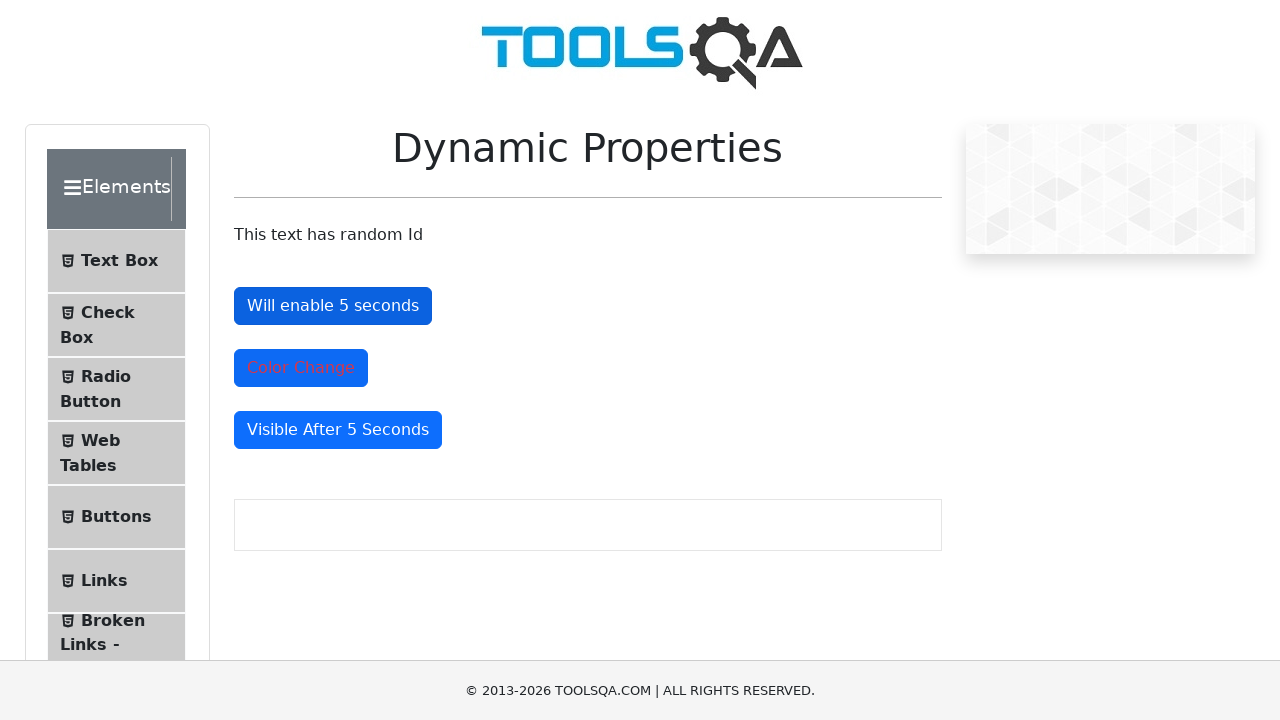

Waited for visible after button to appear
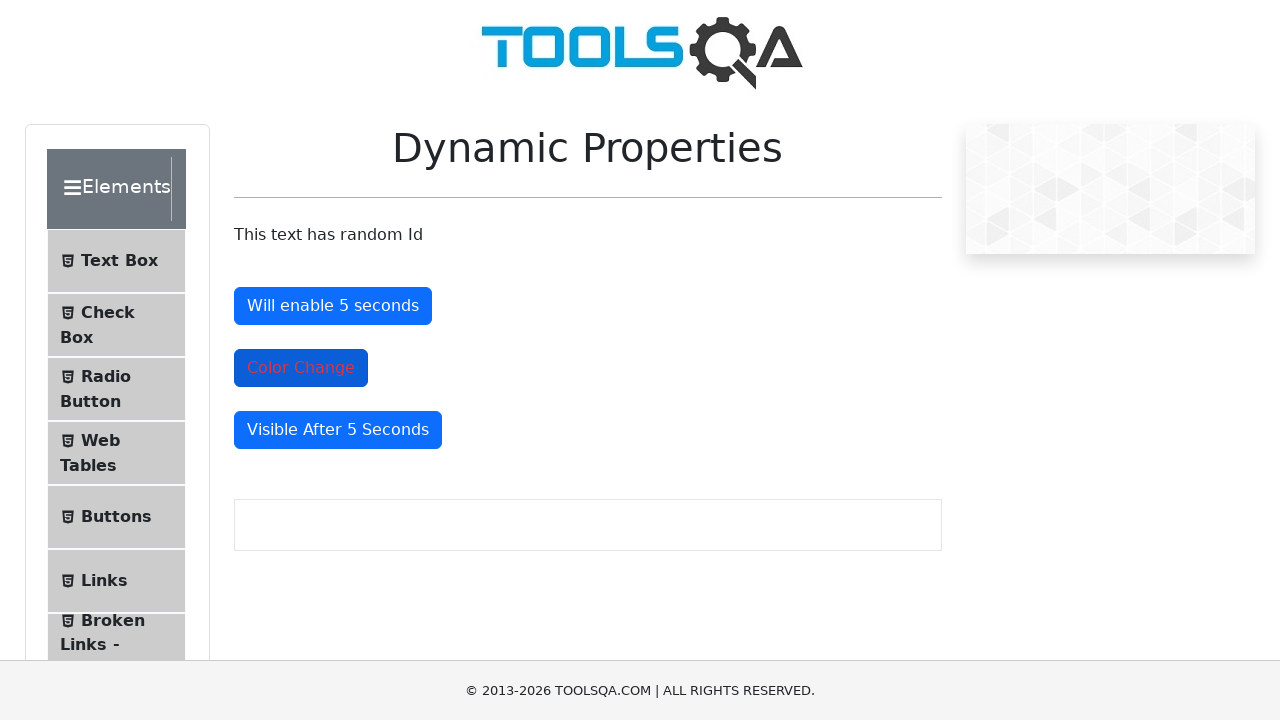

Clicked the visible after button at (338, 430) on #visibleAfter
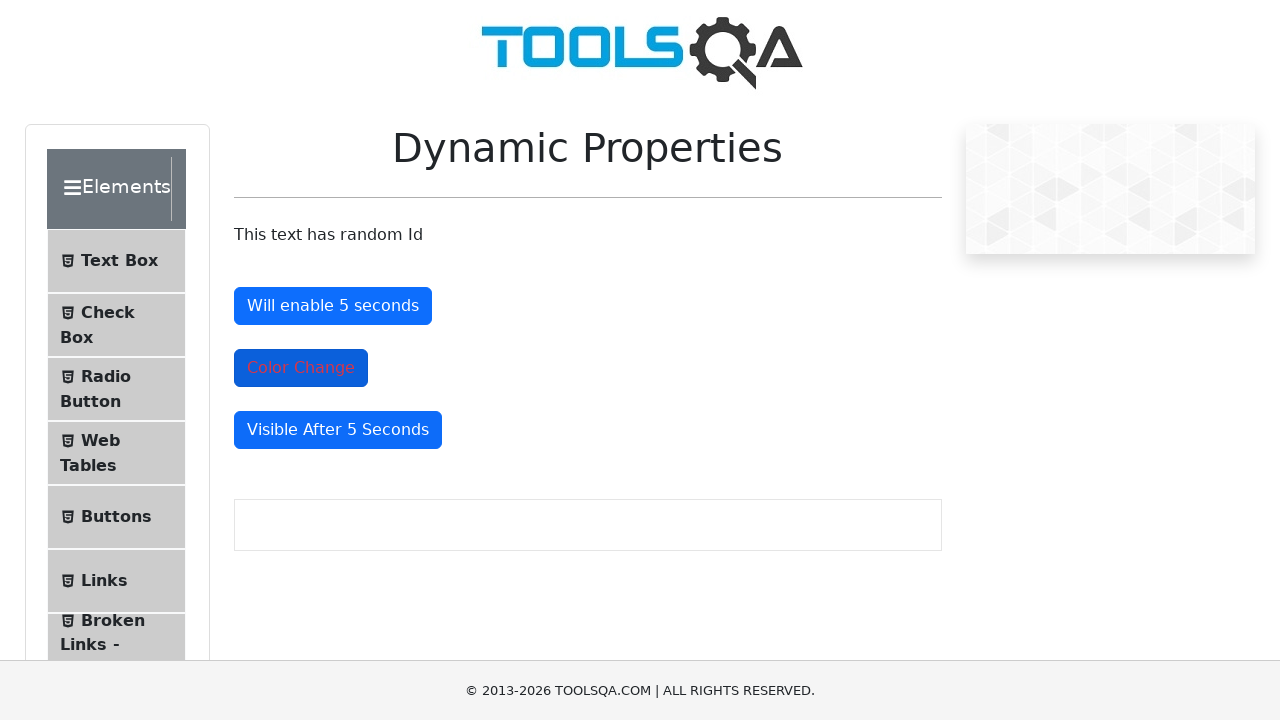

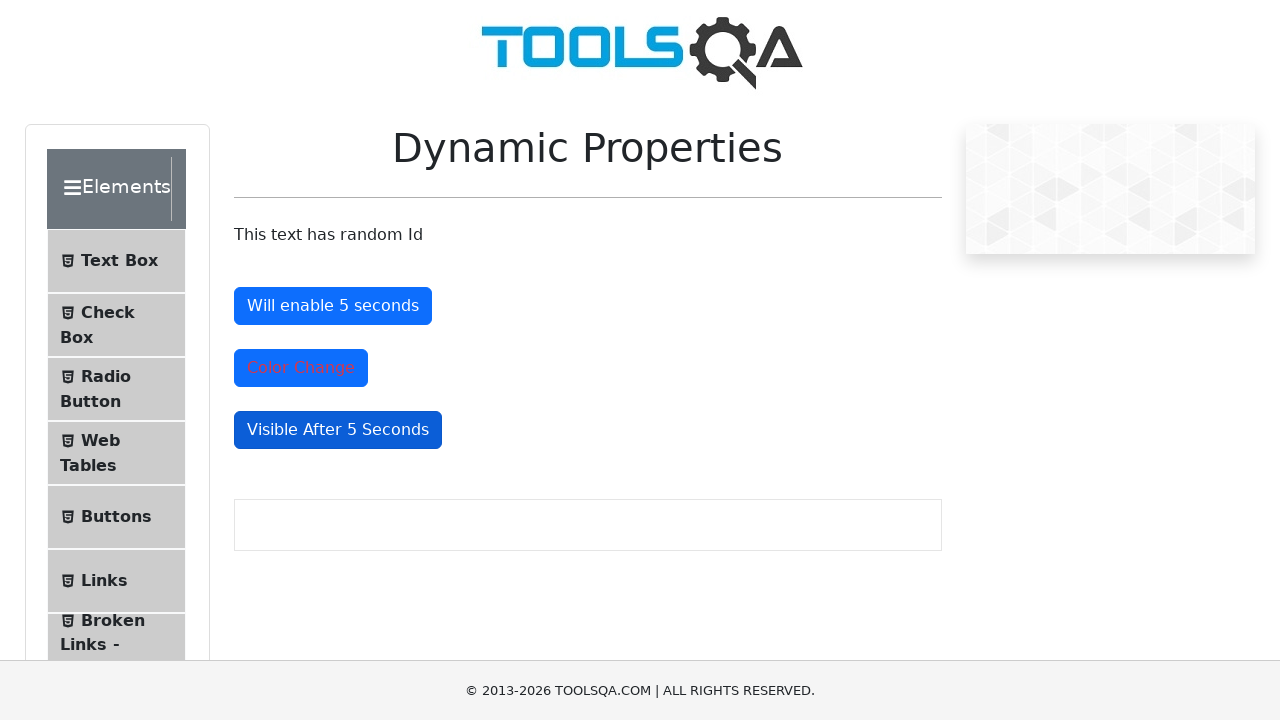